Tests the Greet-A-Cat page by verifying the greeting message is displayed

Starting URL: https://cs1632.appspot.com/

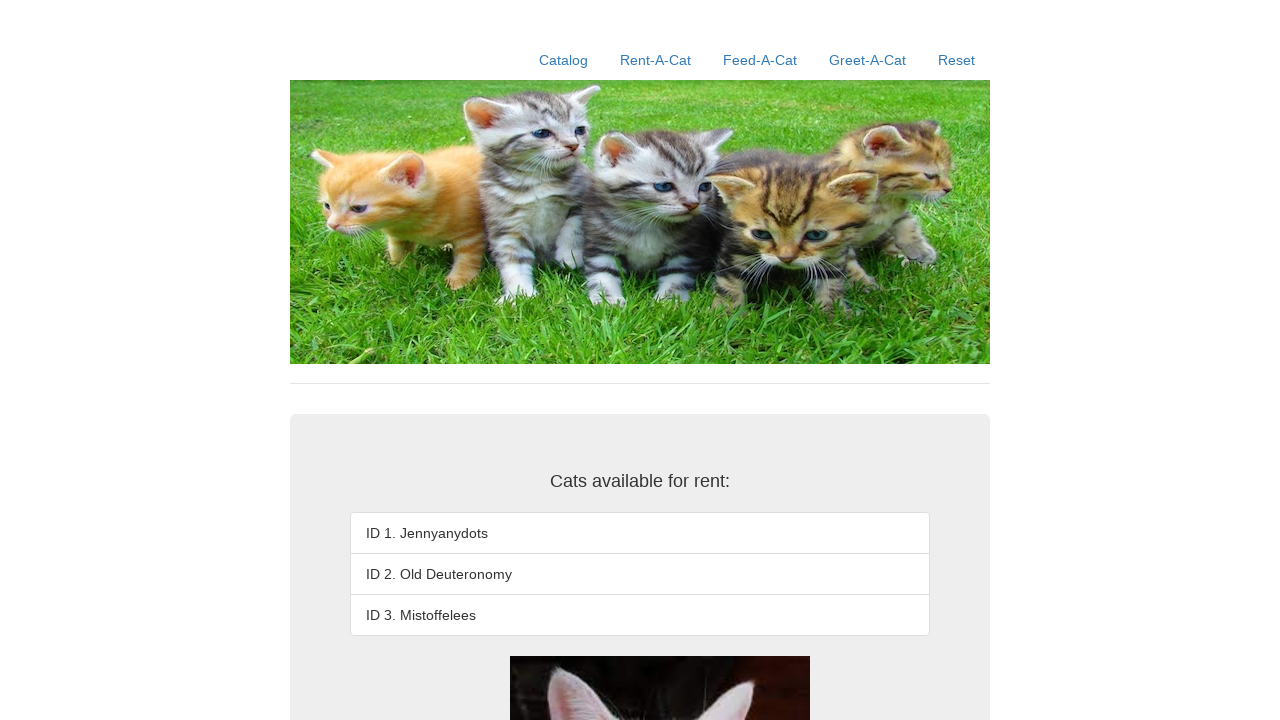

Initialized cookies to false state
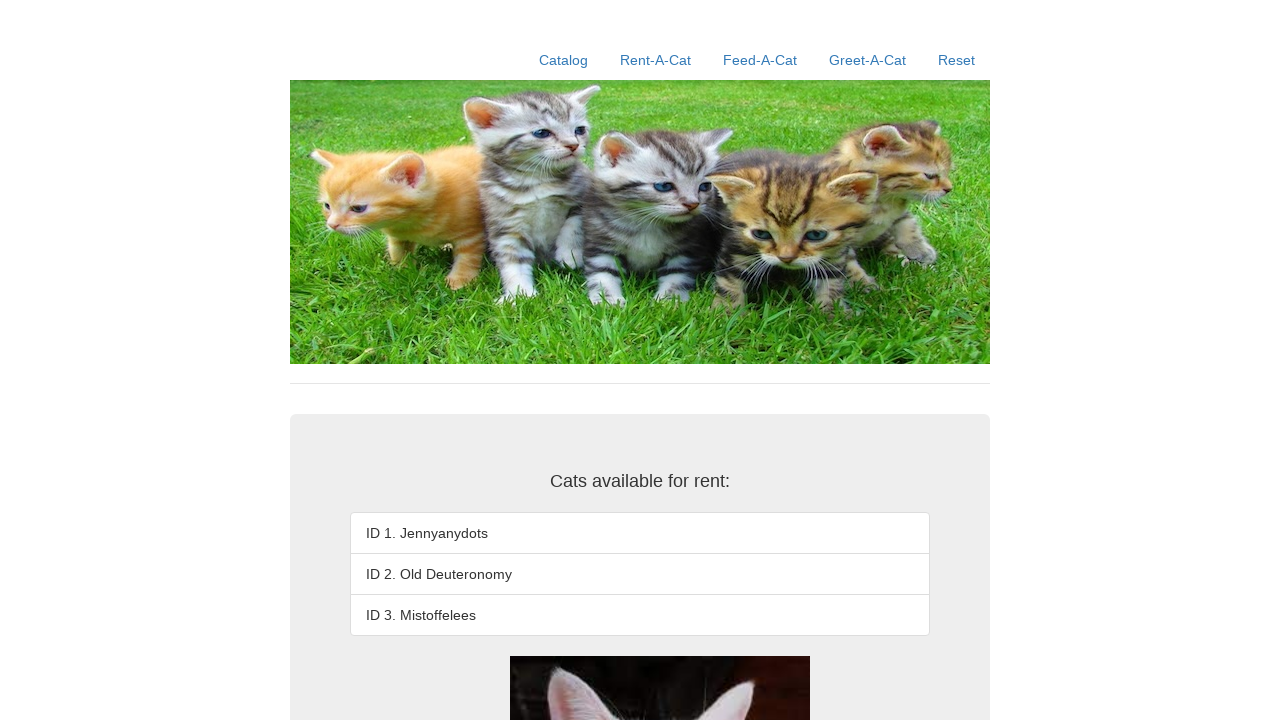

Clicked Greet-A-Cat link at (868, 60) on a:text('Greet-A-Cat')
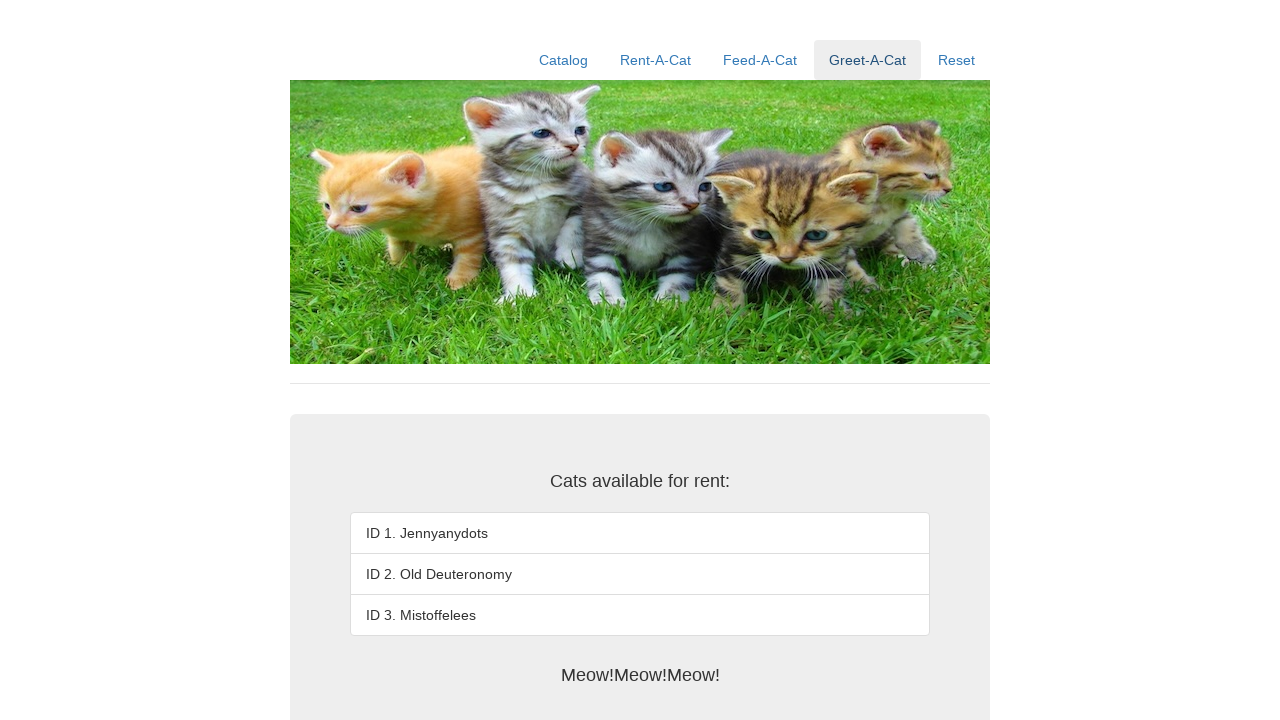

Verified greeting message 'Meow!Meow!Meow!' is displayed
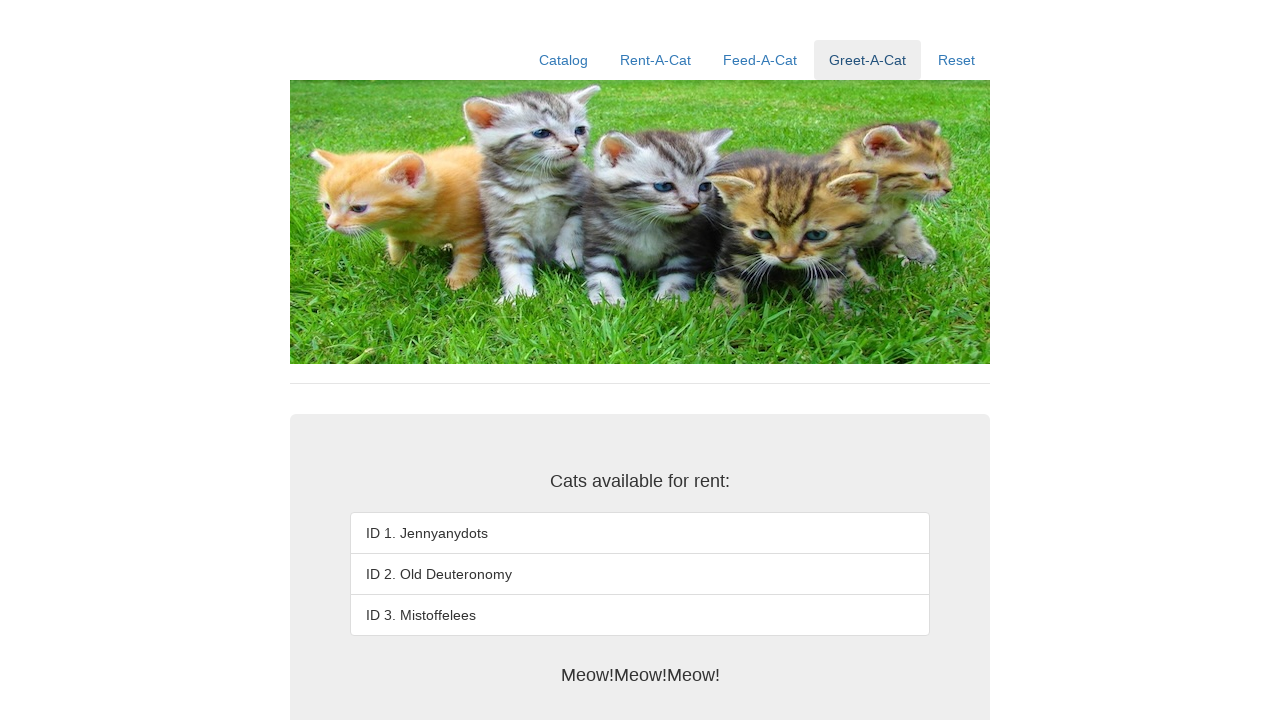

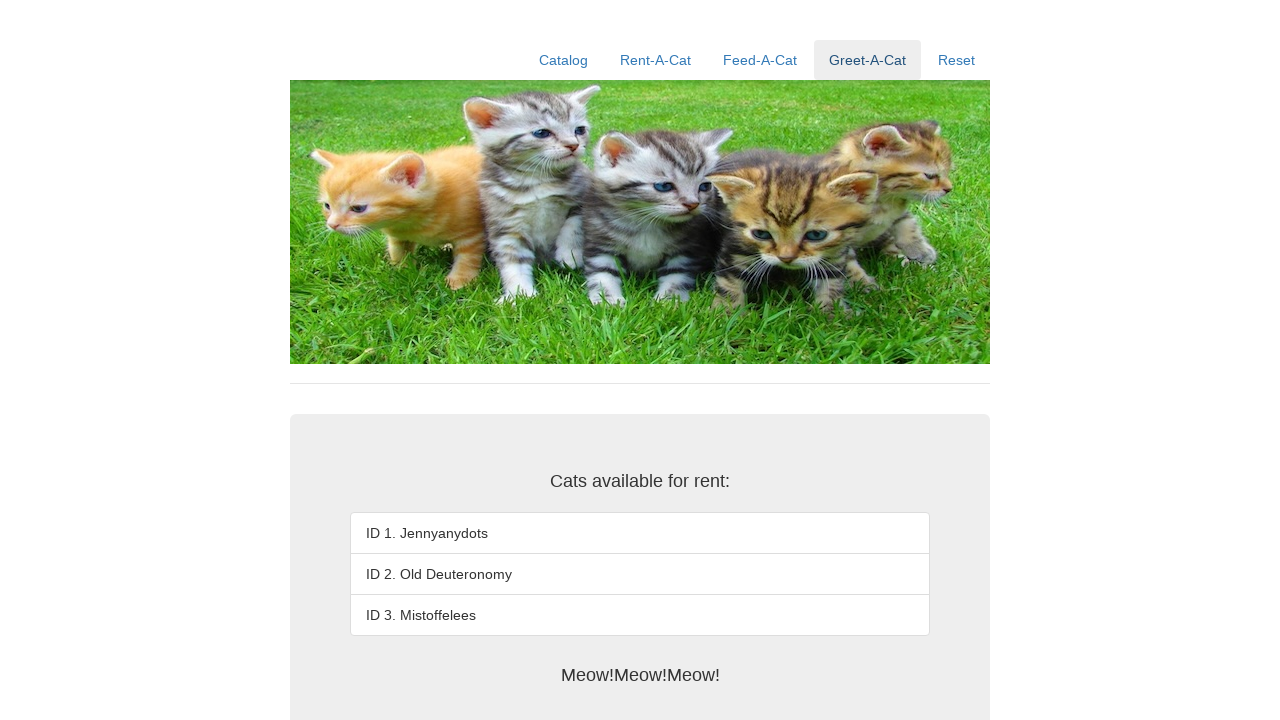